Tests navigation to the Info submenu page and verifies that the H2 header displays "History" text.

Starting URL: https://www.99-bottles-of-beer.net

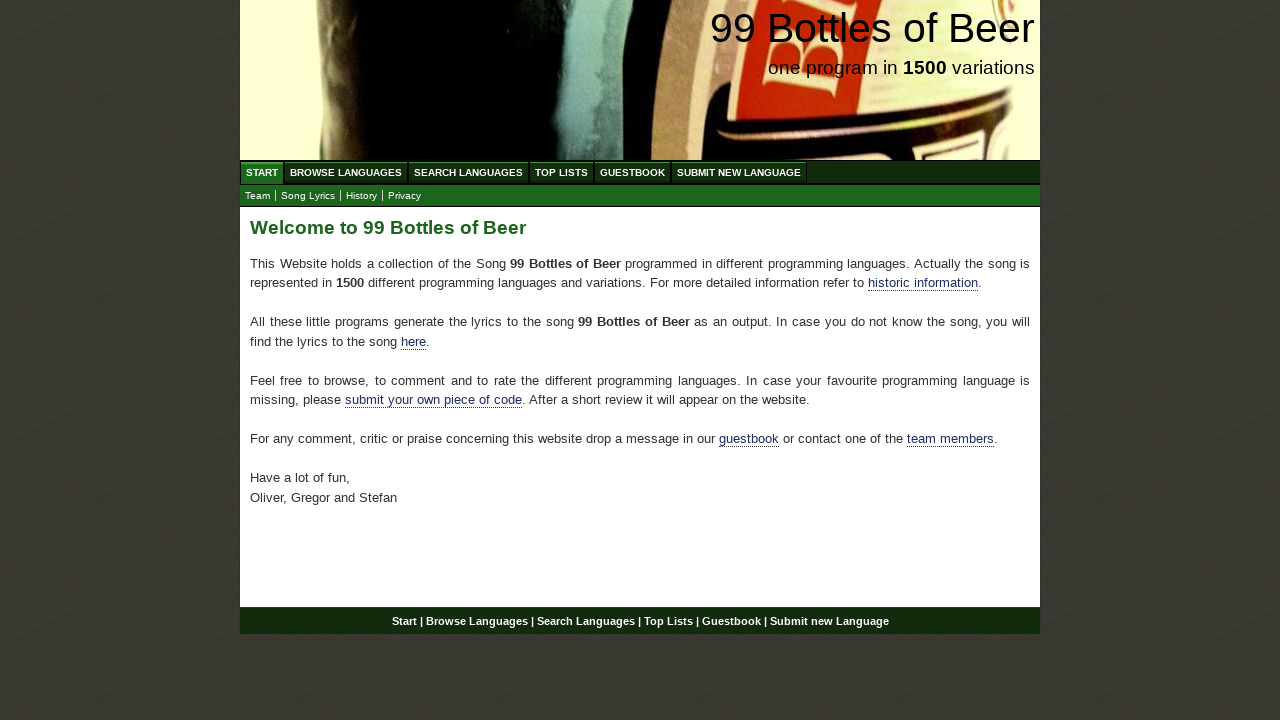

Clicked on the Info submenu link at (362, 196) on a[href='info.html']
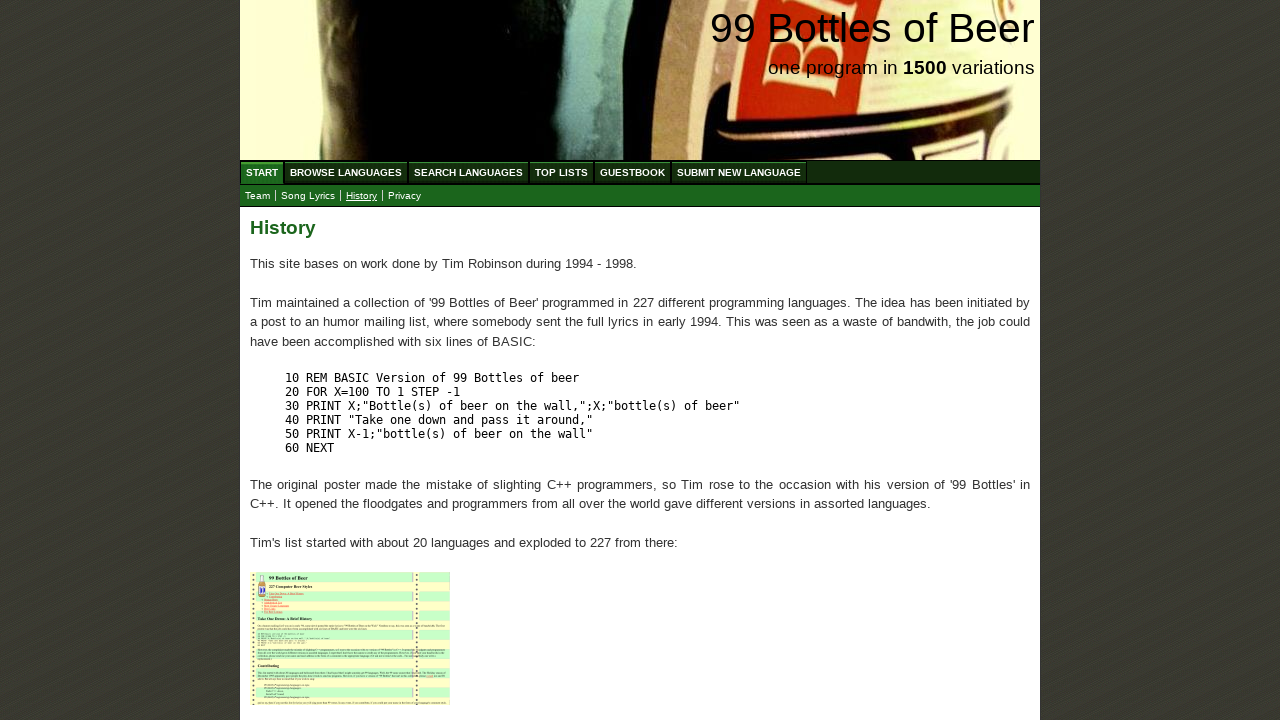

H2 header in main content area loaded
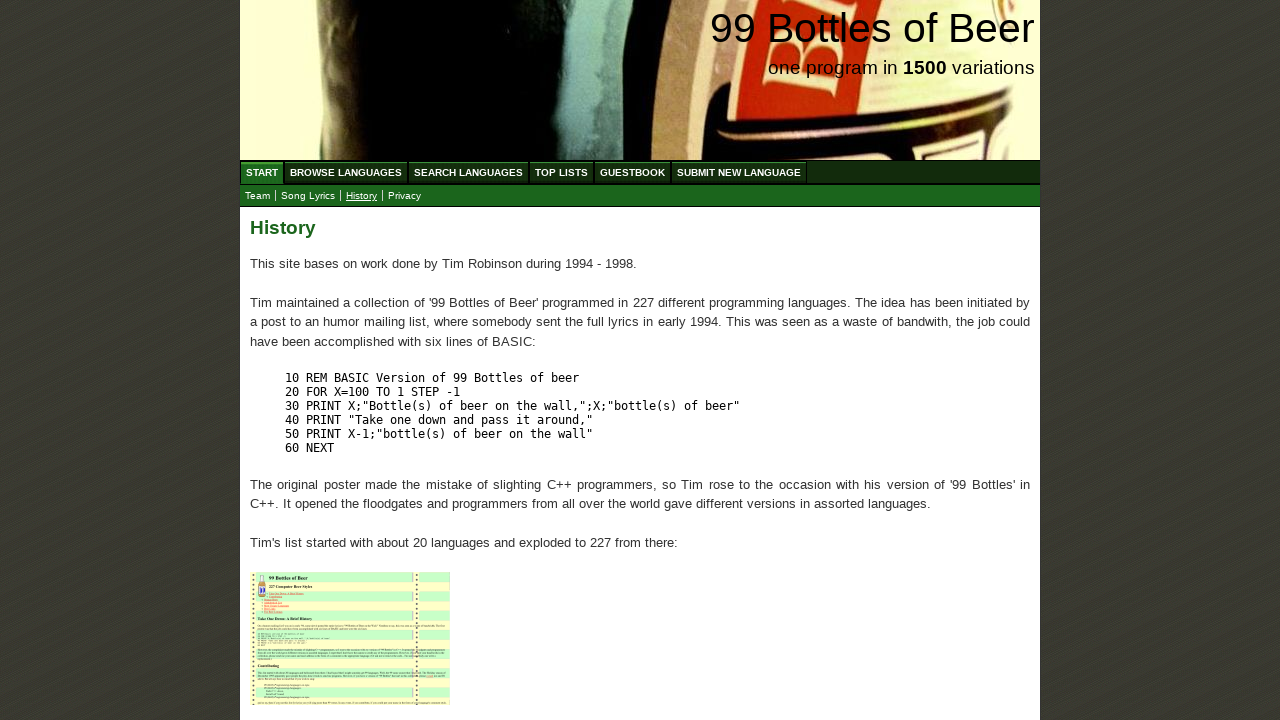

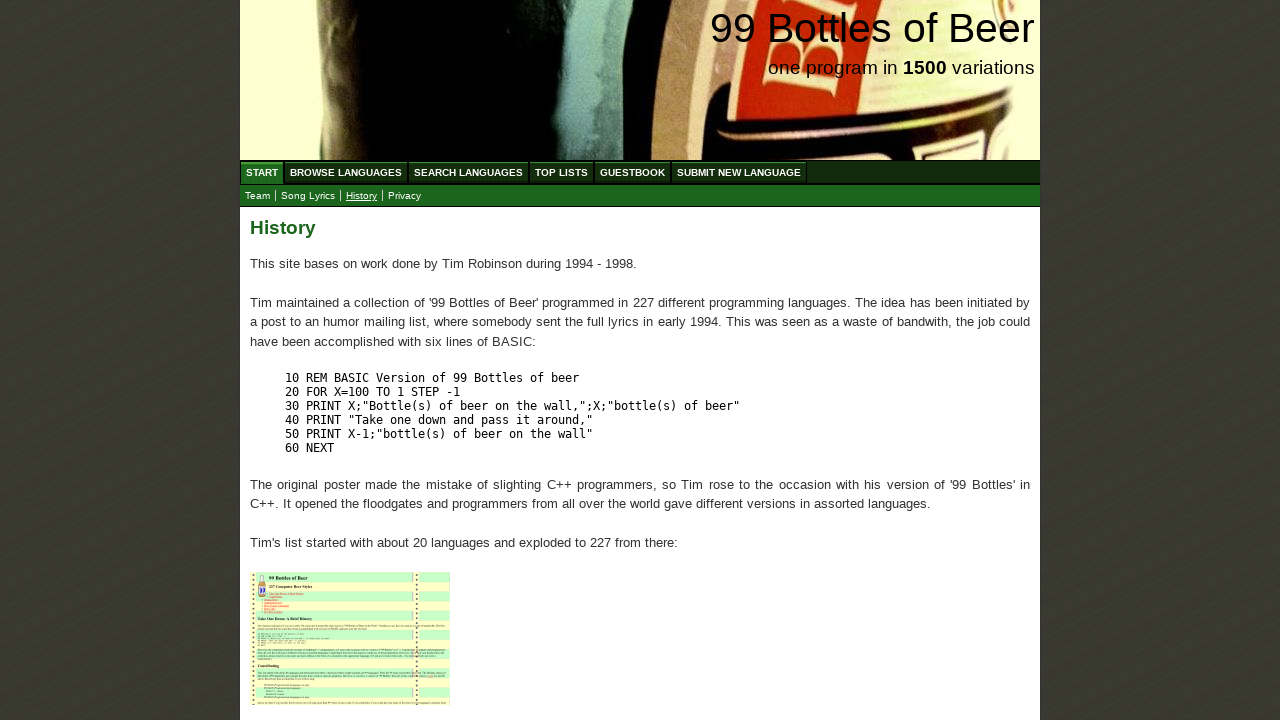